Navigates to Mars NASA news site and verifies that news content elements are present on the page

Starting URL: https://data-class-mars.s3.amazonaws.com/Mars/index.html

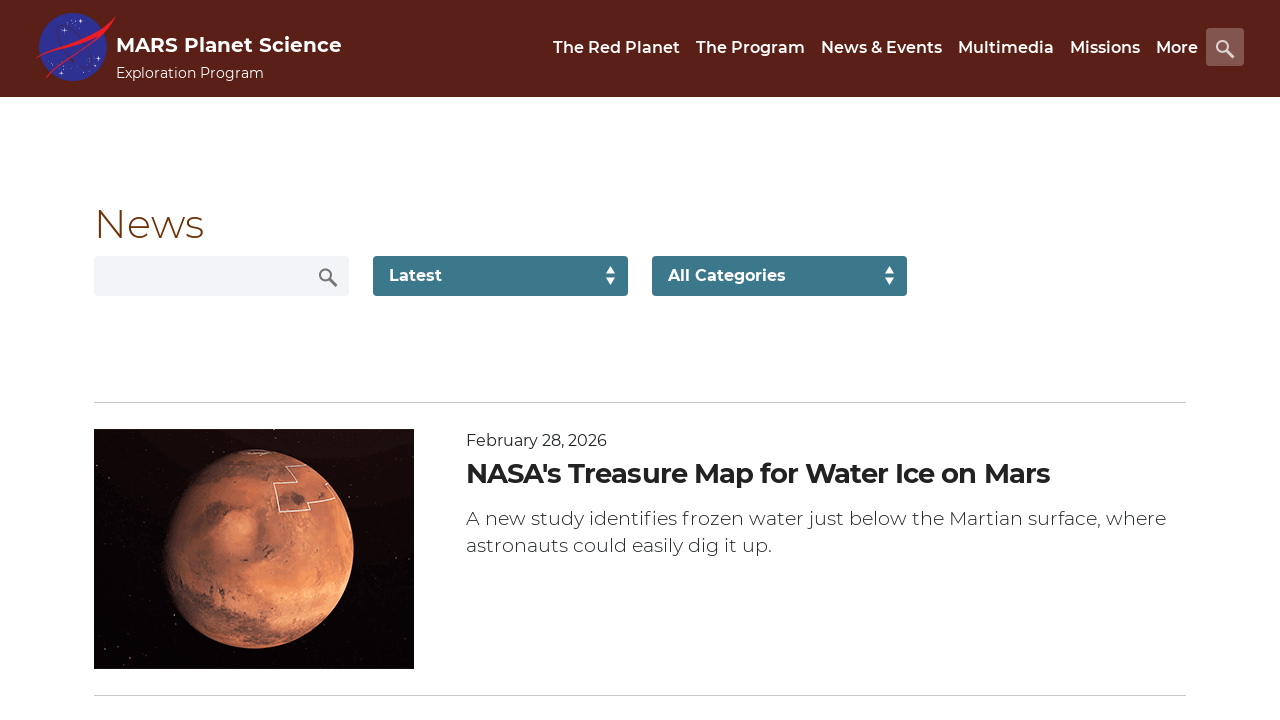

Waited for news content to load (div.list_text)
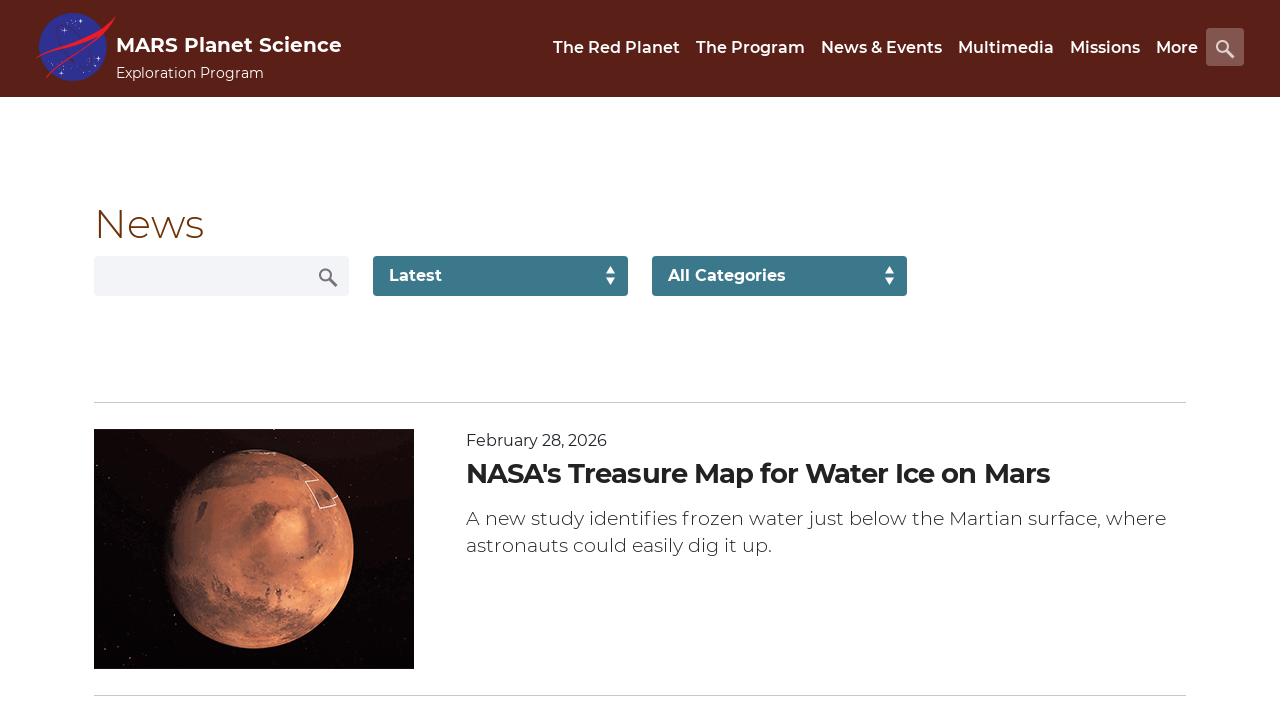

Verified news title element is present (div.content_title)
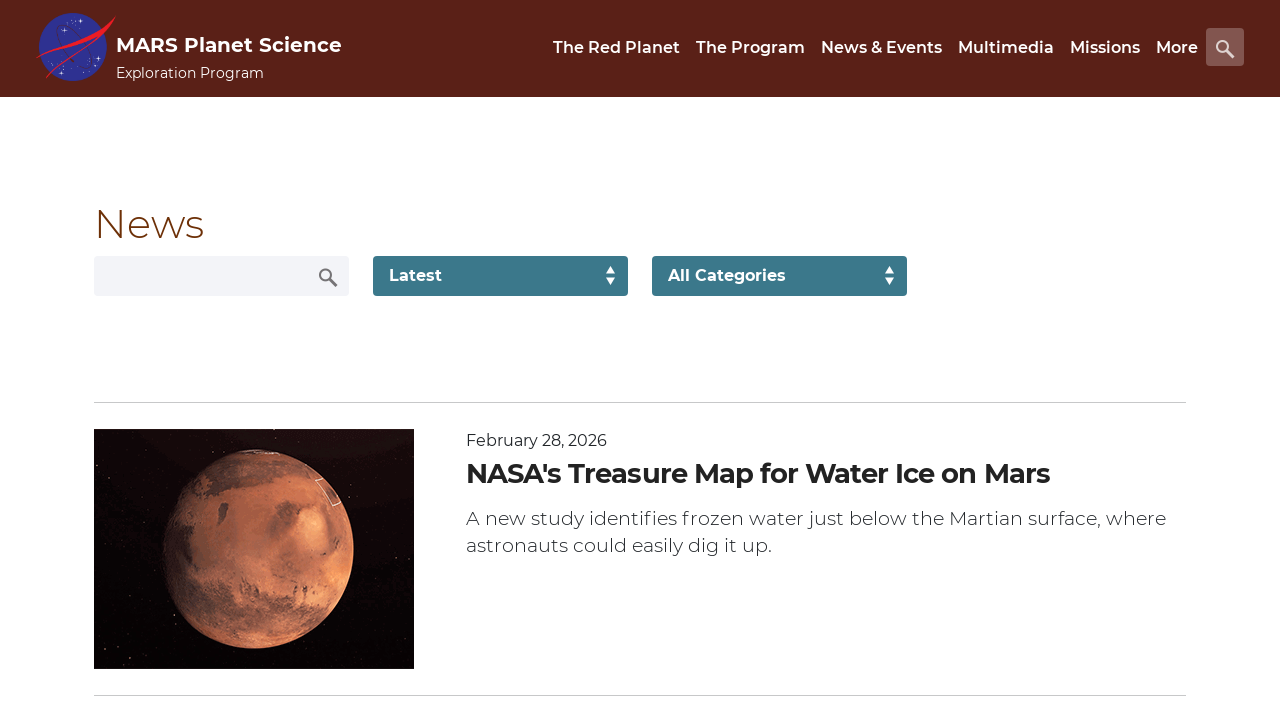

Verified article teaser element is present (div.article_teaser_body)
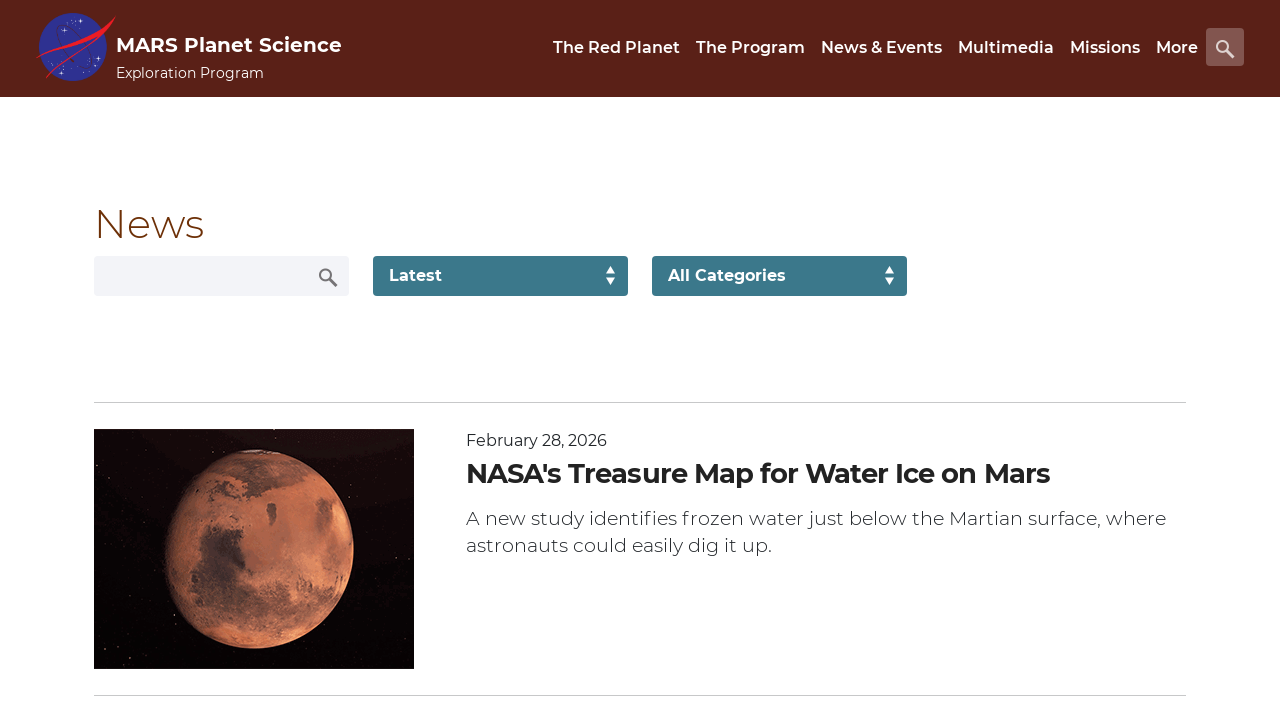

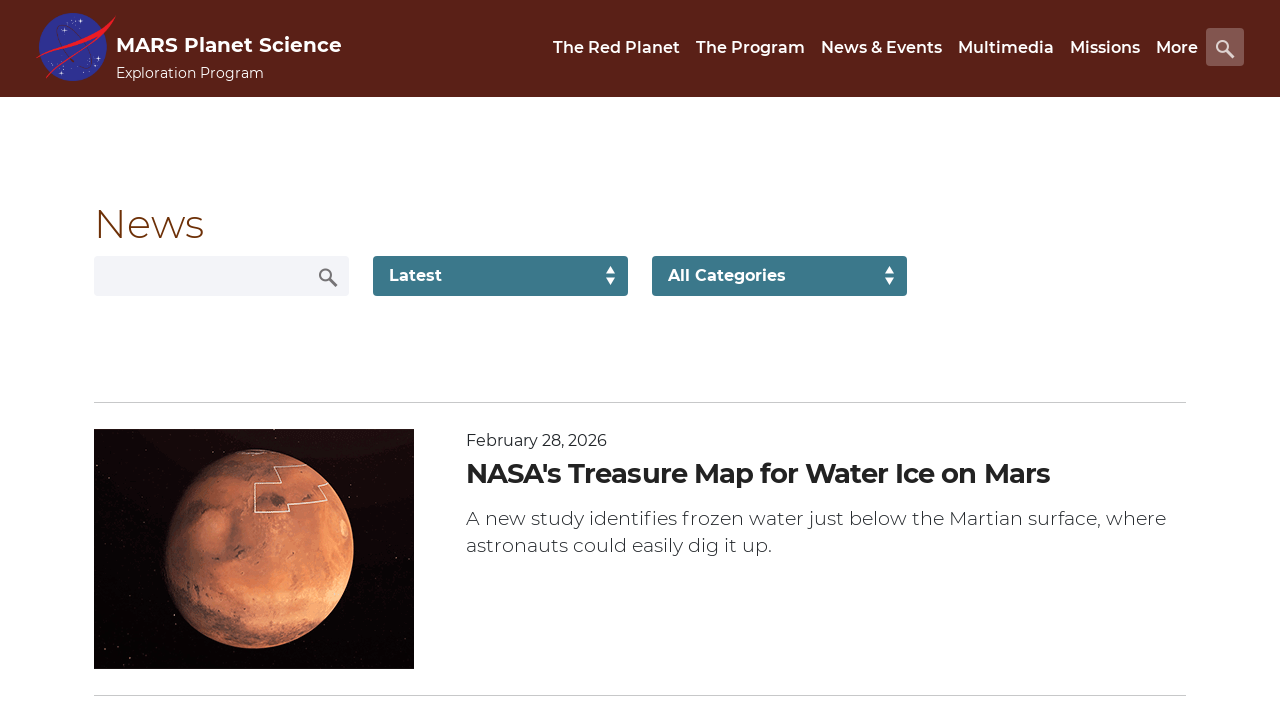